Navigates to Flipkart website and captures the current URL of the webpage

Starting URL: https://www.flipkart.com/

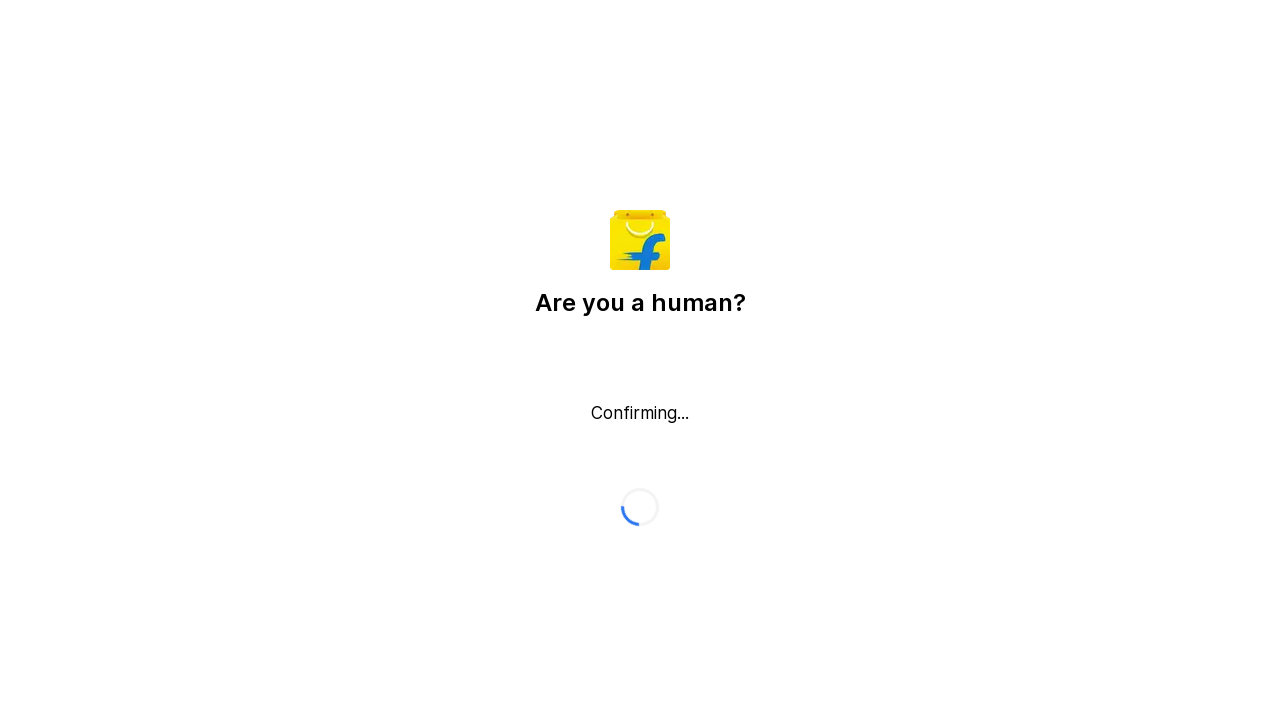

Navigated to Flipkart website
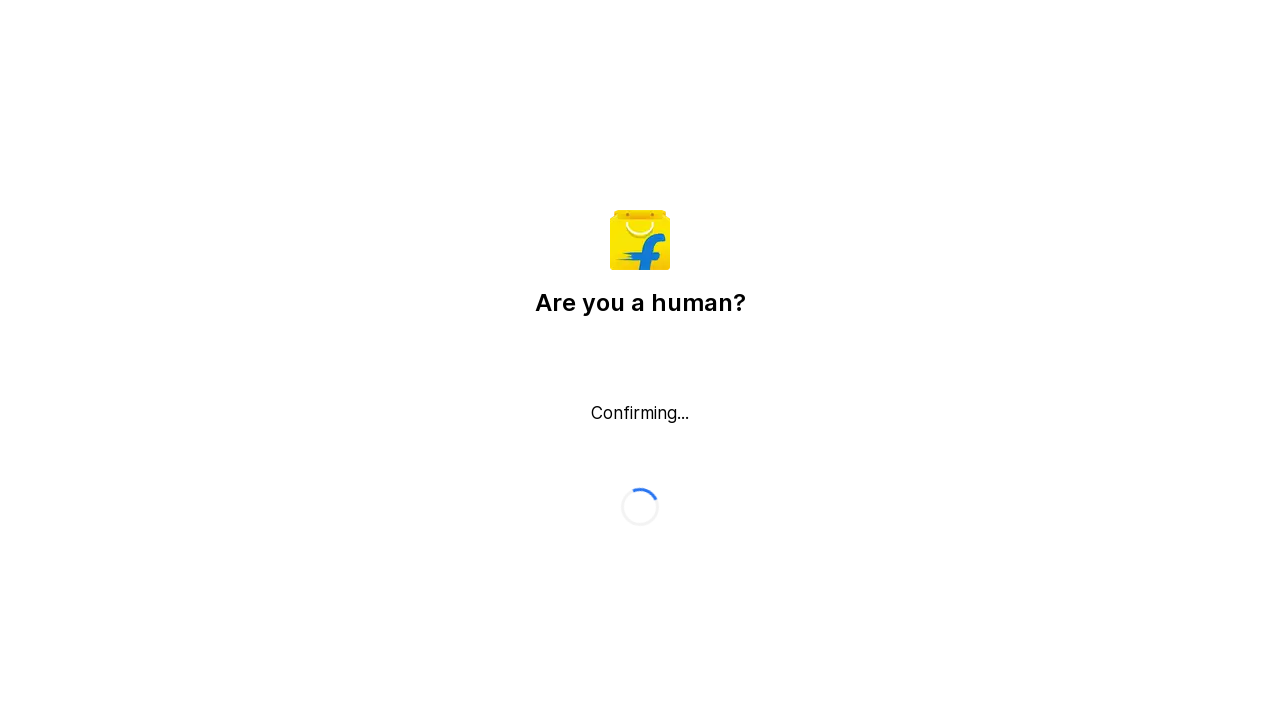

Captured current URL: https://www.flipkart.com/
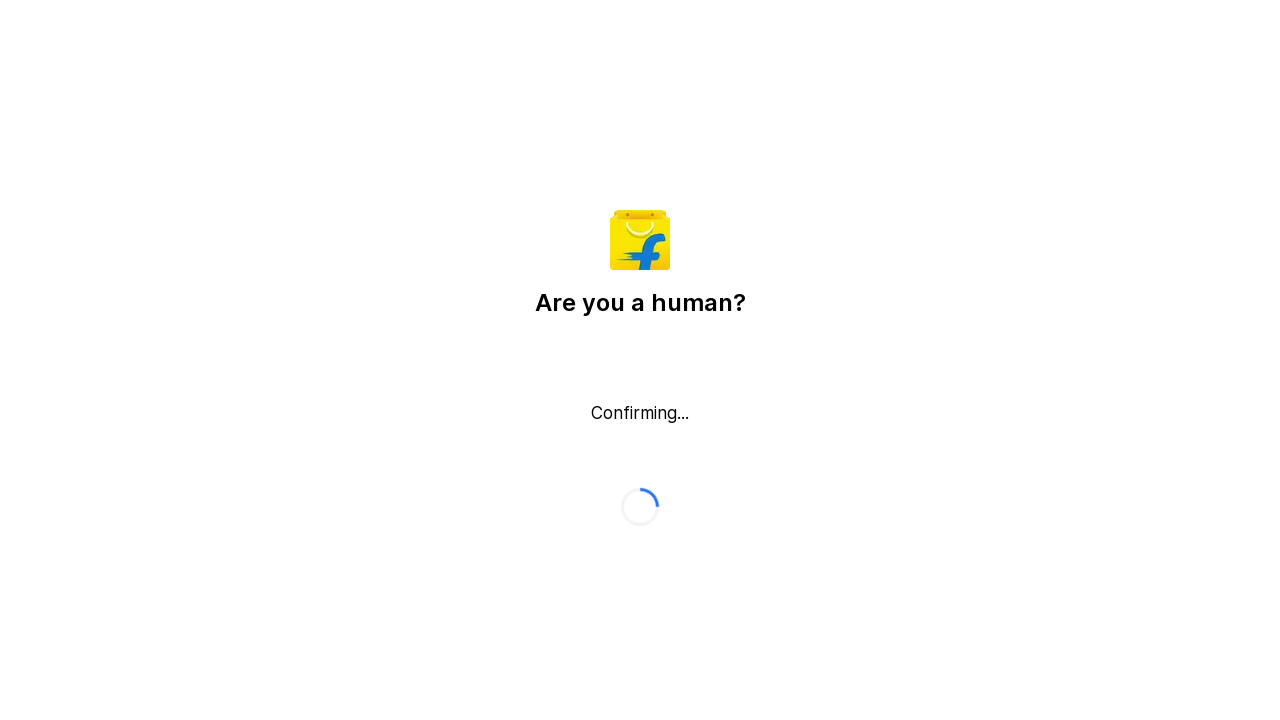

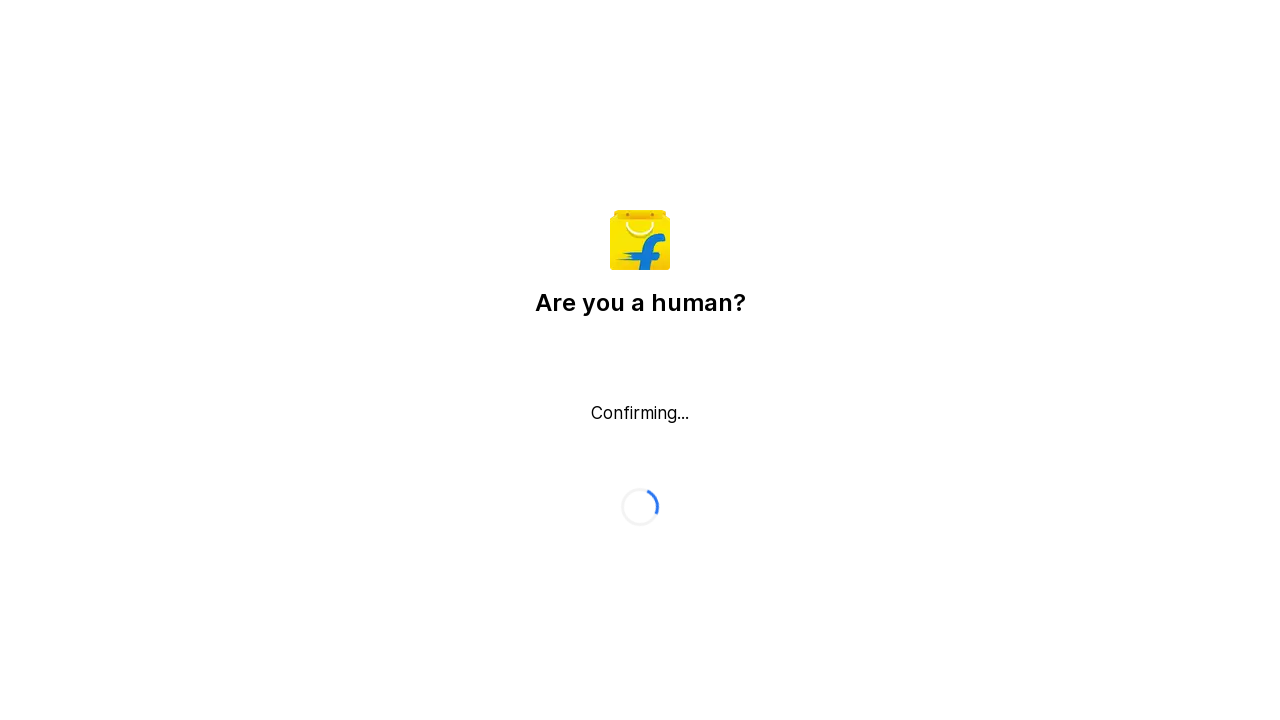